Tests add/remove elements functionality by clicking an Add button, then clicking the dynamically added Delete button, and verifying it's removed

Starting URL: https://the-internet.herokuapp.com/add_remove_elements/

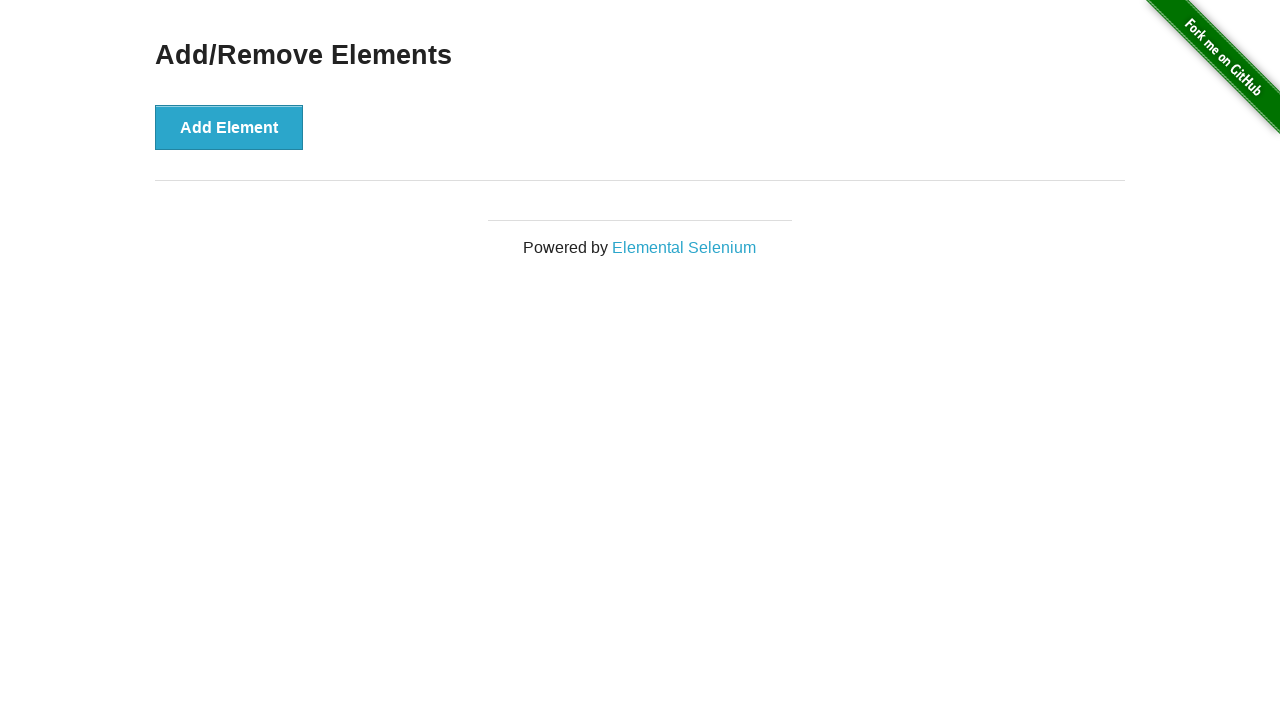

Clicked the Add Element button at (229, 127) on .example button
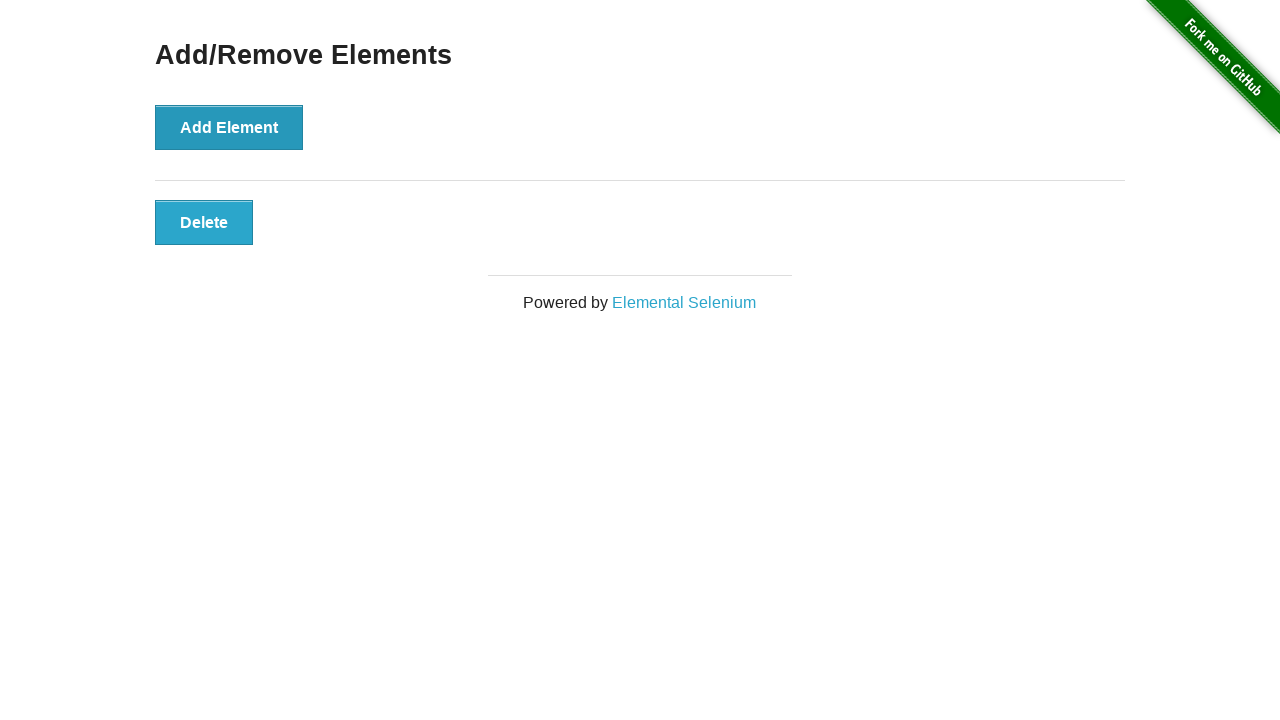

Waited for dynamically added Delete button to become visible
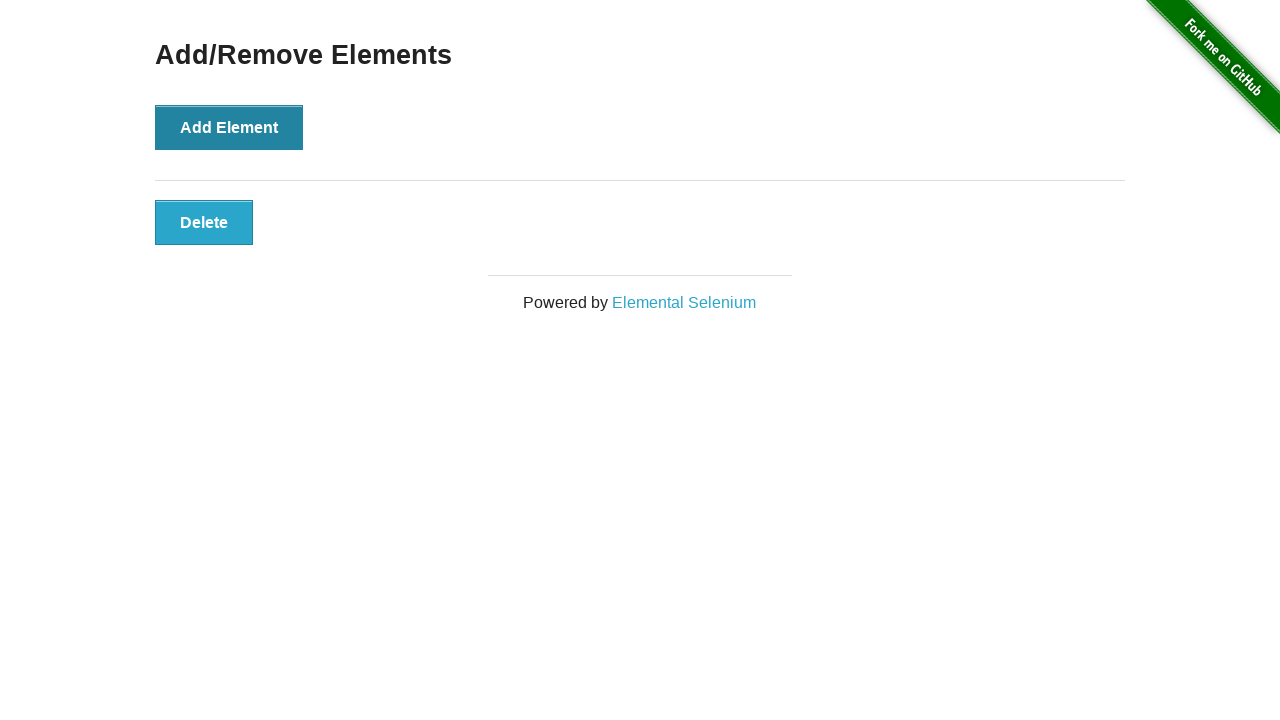

Clicked the Delete button to remove the element at (204, 222) on #elements button.added-manually
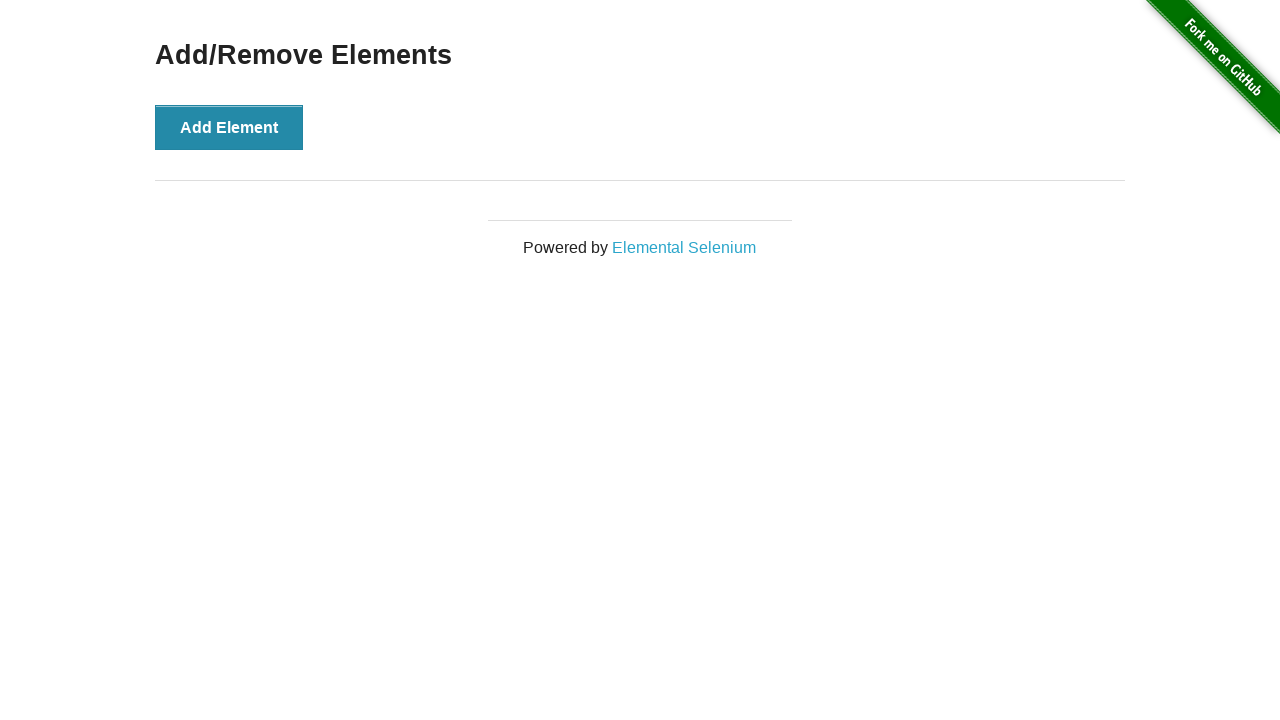

Verified the Delete button was removed (count == 0)
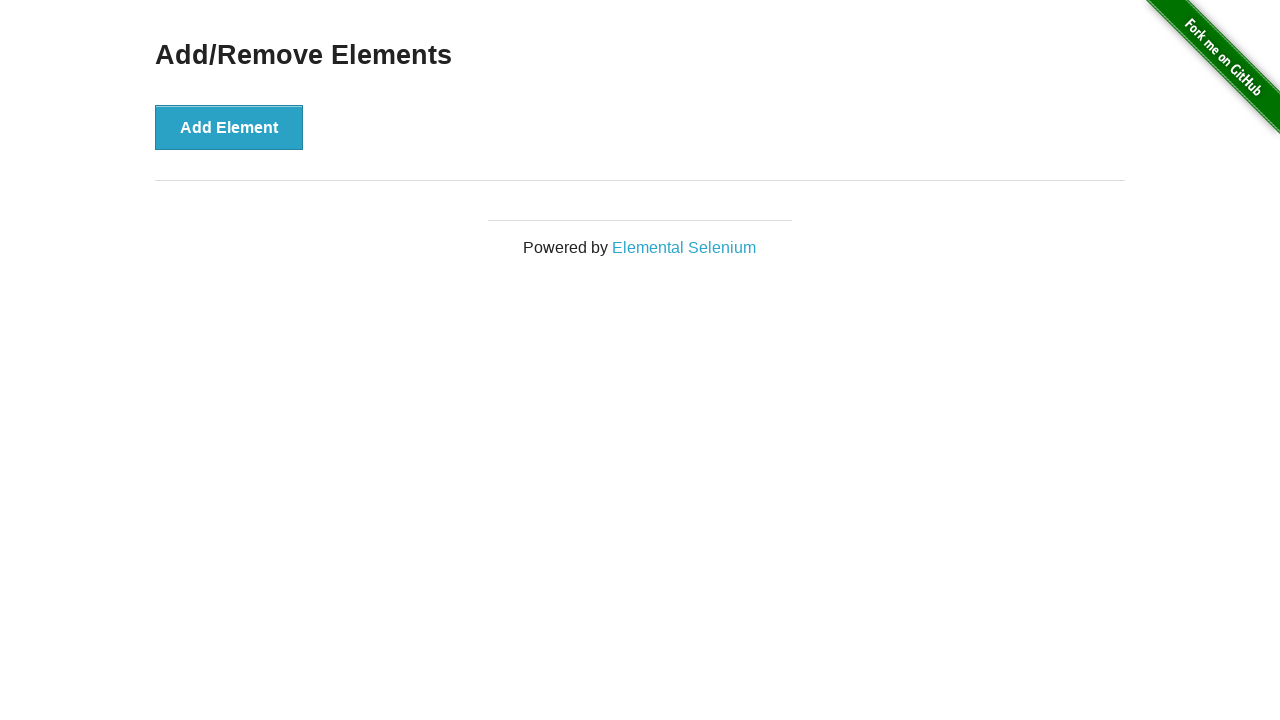

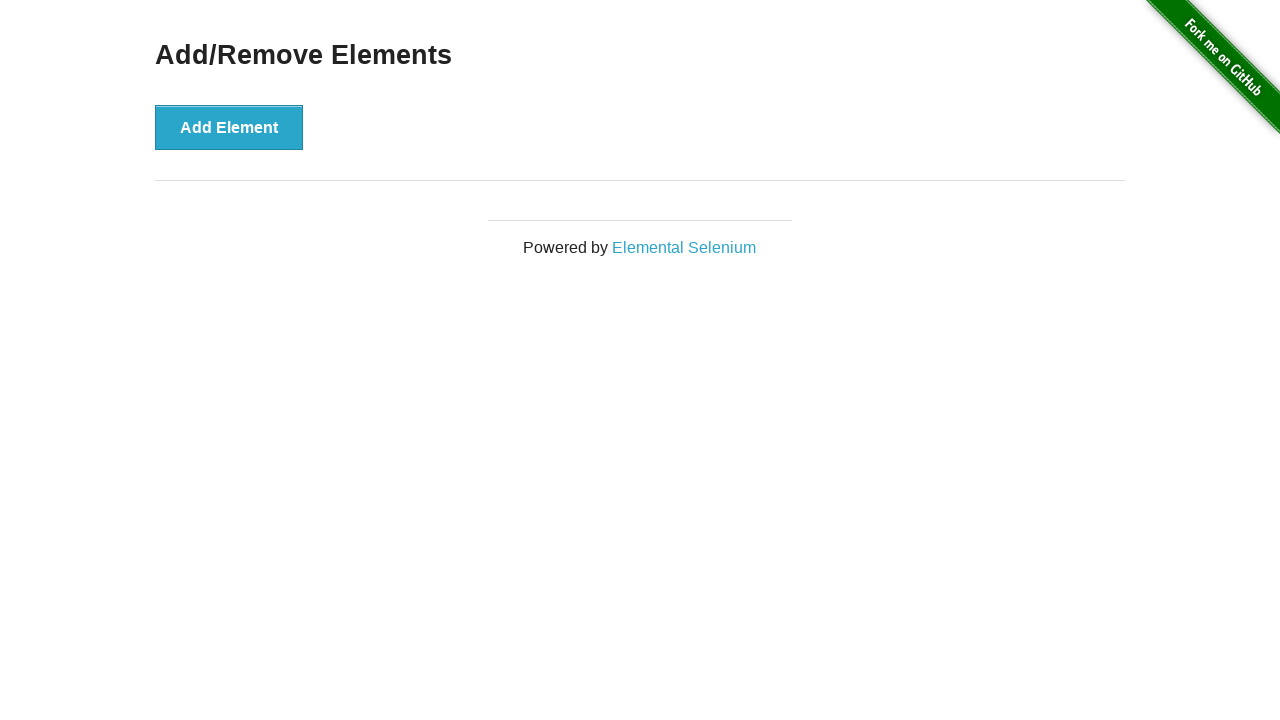